Navigates to the Form page and verifies the h1 heading is present

Starting URL: https://flowbite-svelte.com/forms

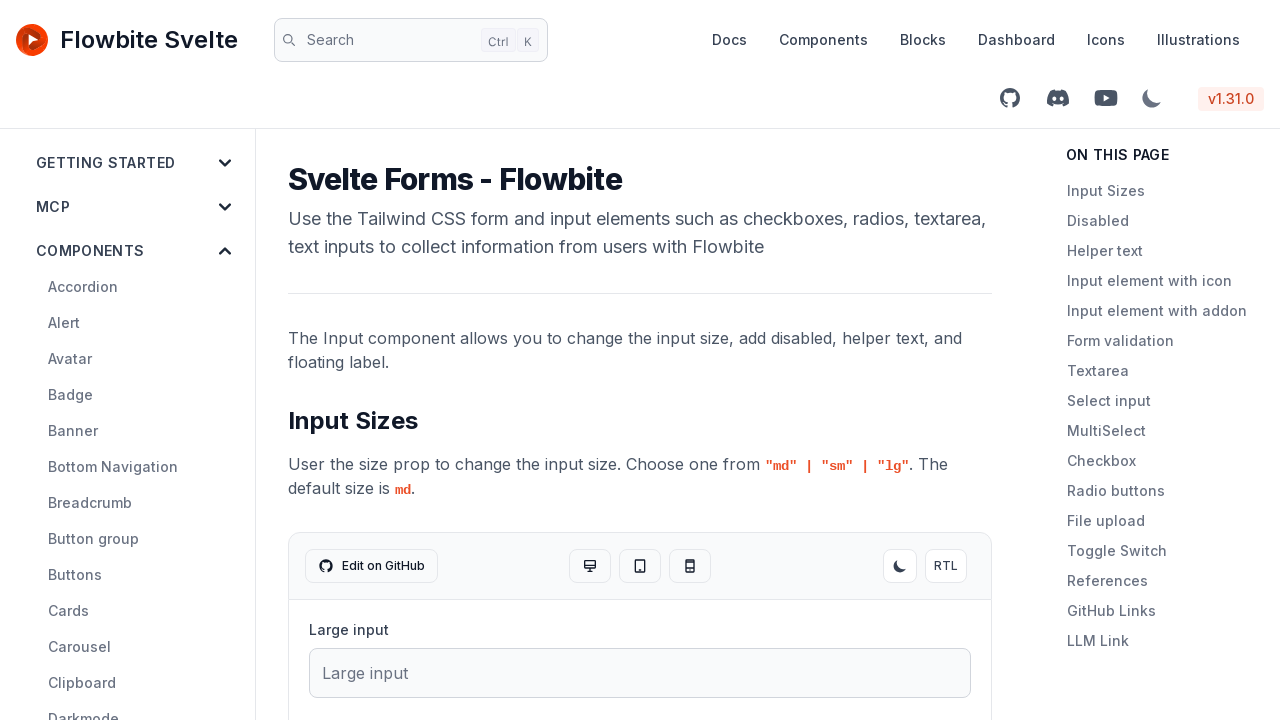

Navigated to Form page at https://flowbite-svelte.com/forms
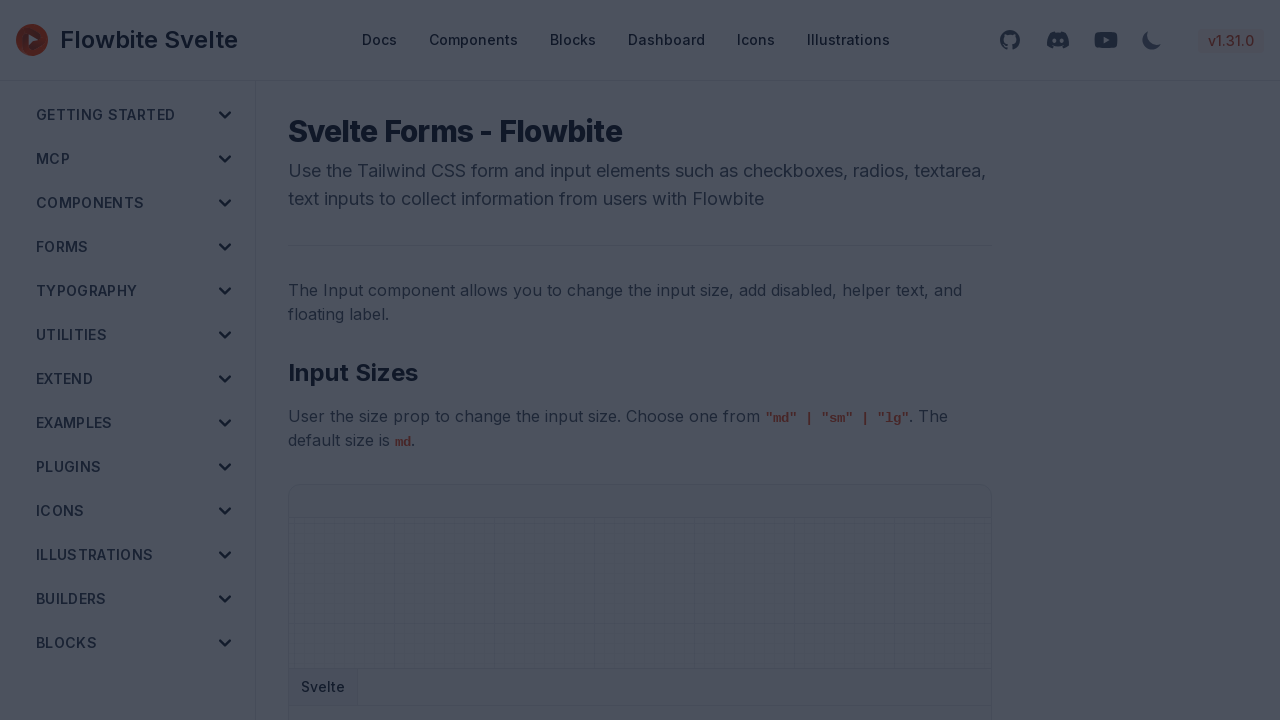

H1 heading element loaded on page
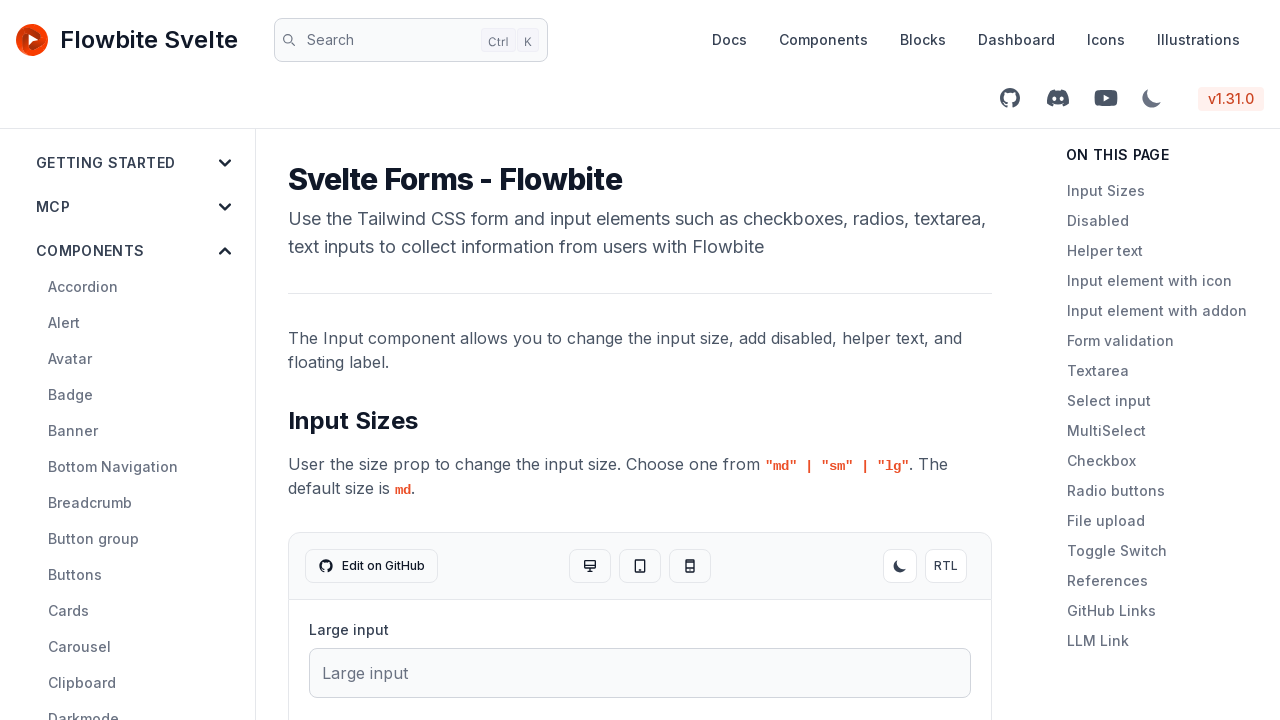

Verified h1 heading is present on page
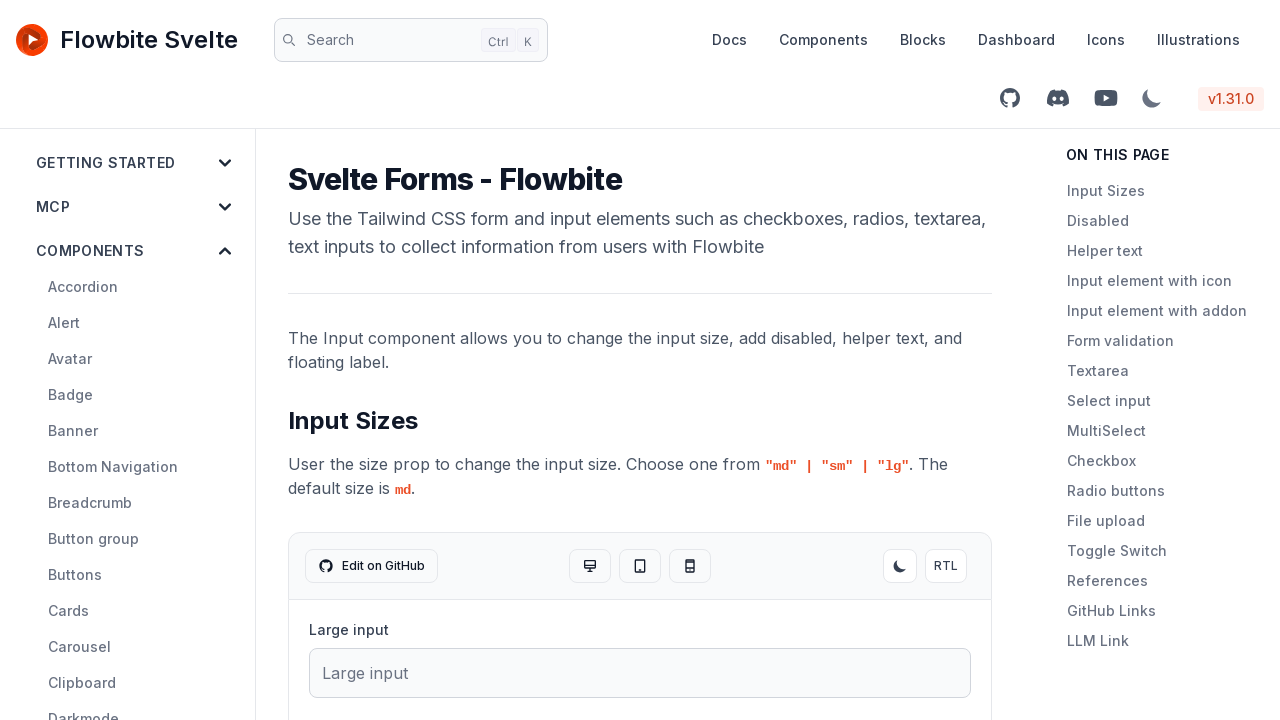

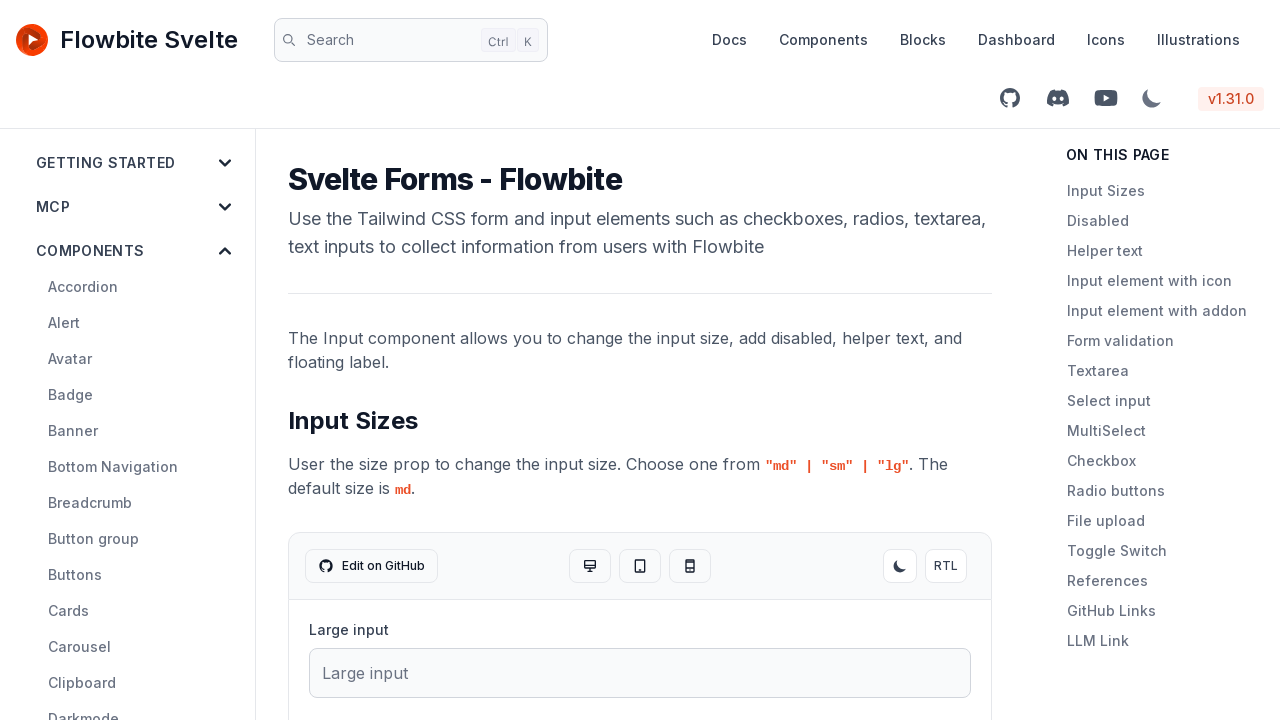